Tests handling of a simple browser alert dialog by clicking a button that triggers an alert and accepting it

Starting URL: https://letcode.in/waits

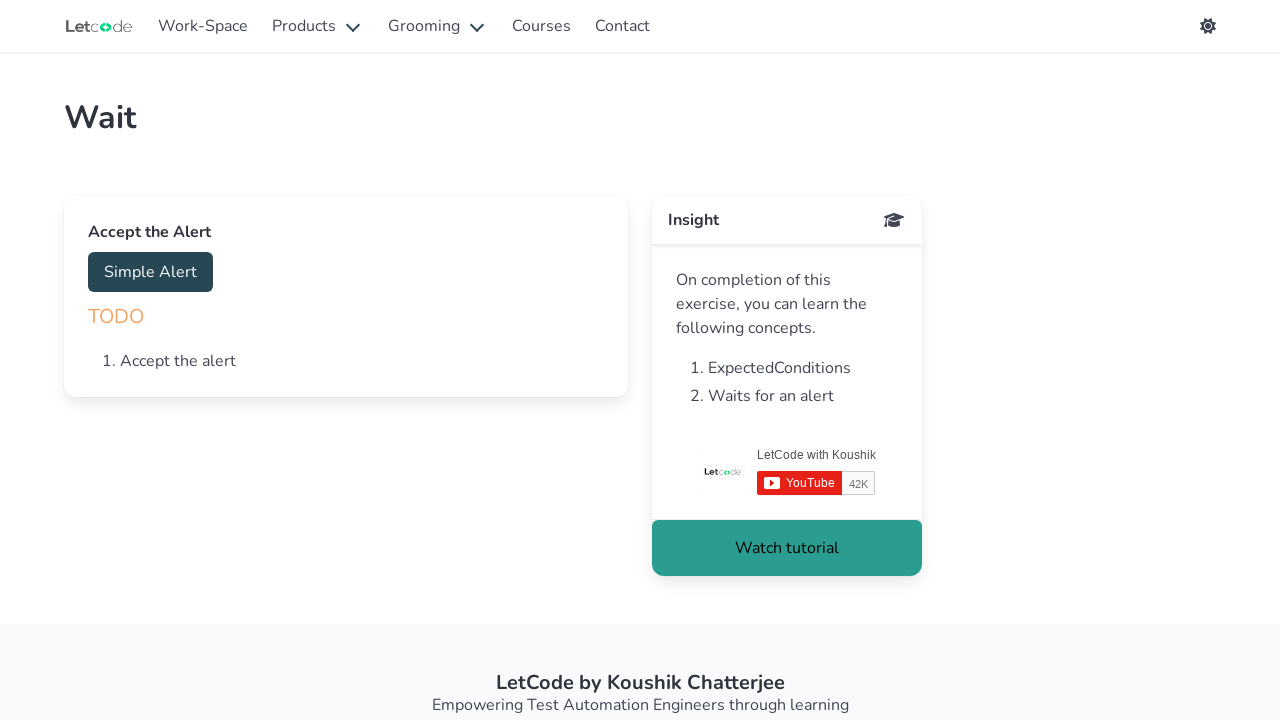

Set up dialog handler to automatically accept alerts
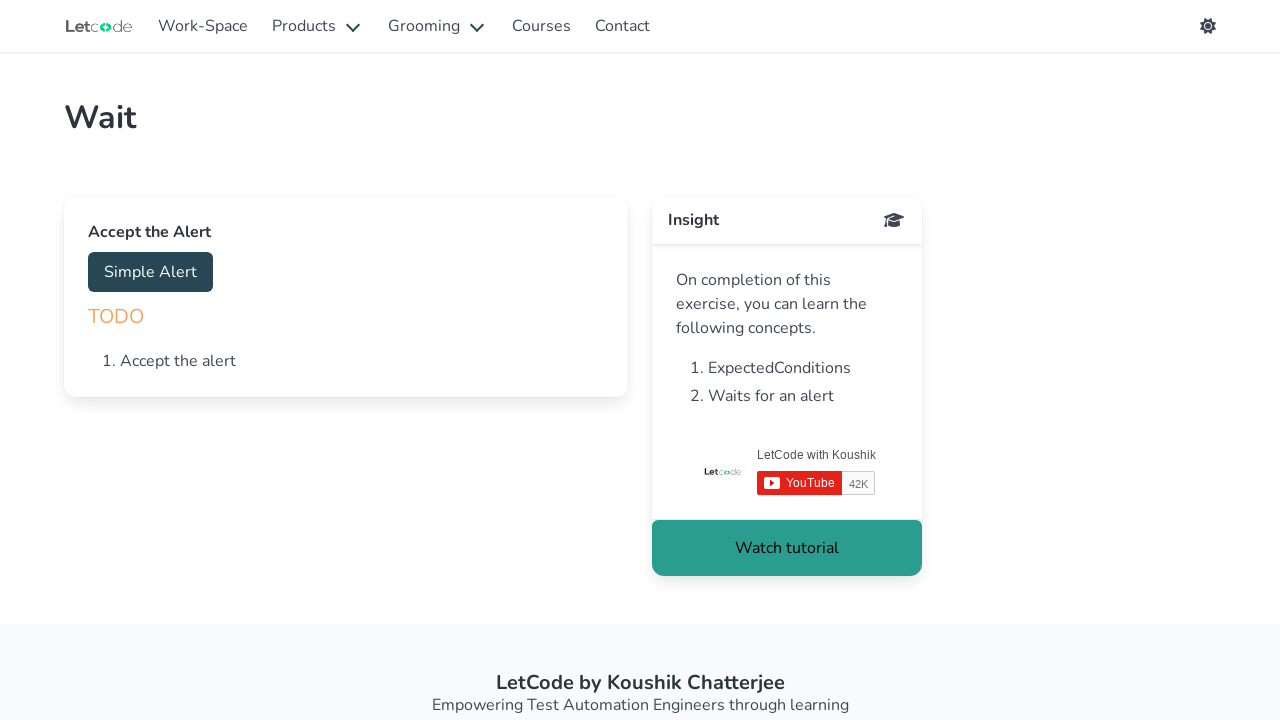

Clicked the Simple Alert button at (150, 272) on internal:text="Simple Alert"i
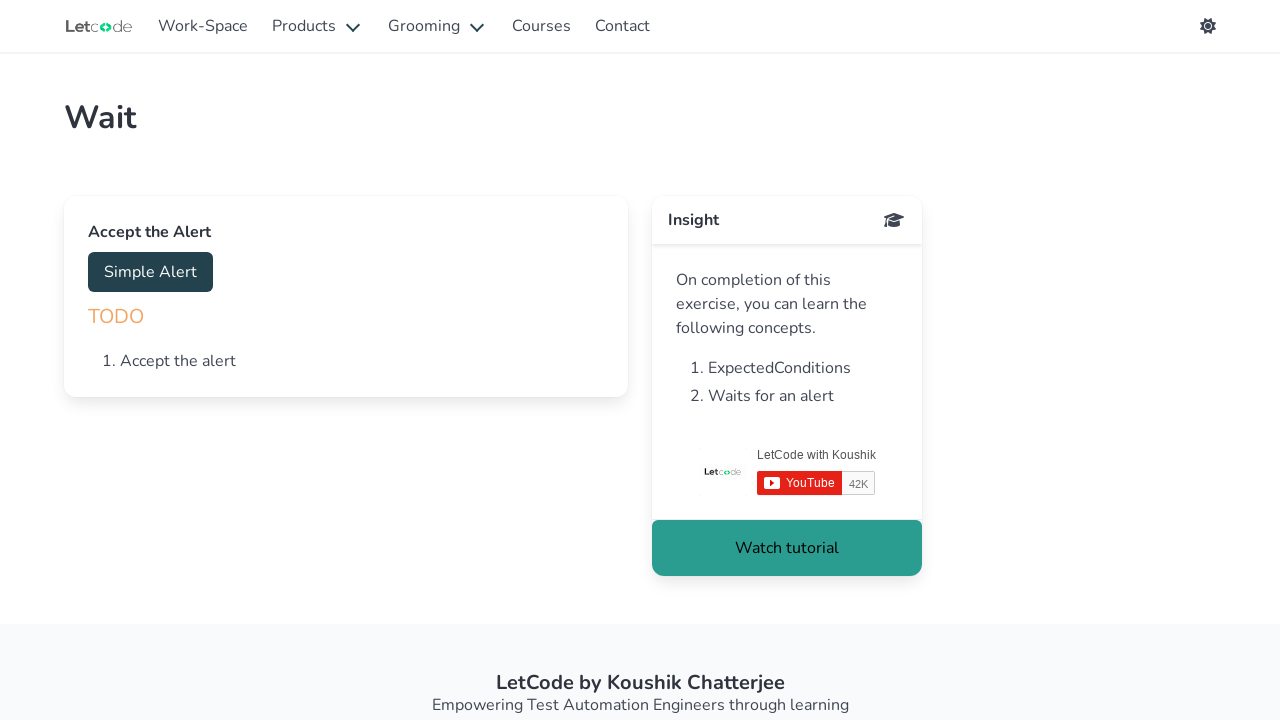

Alert dialog appeared and was accepted
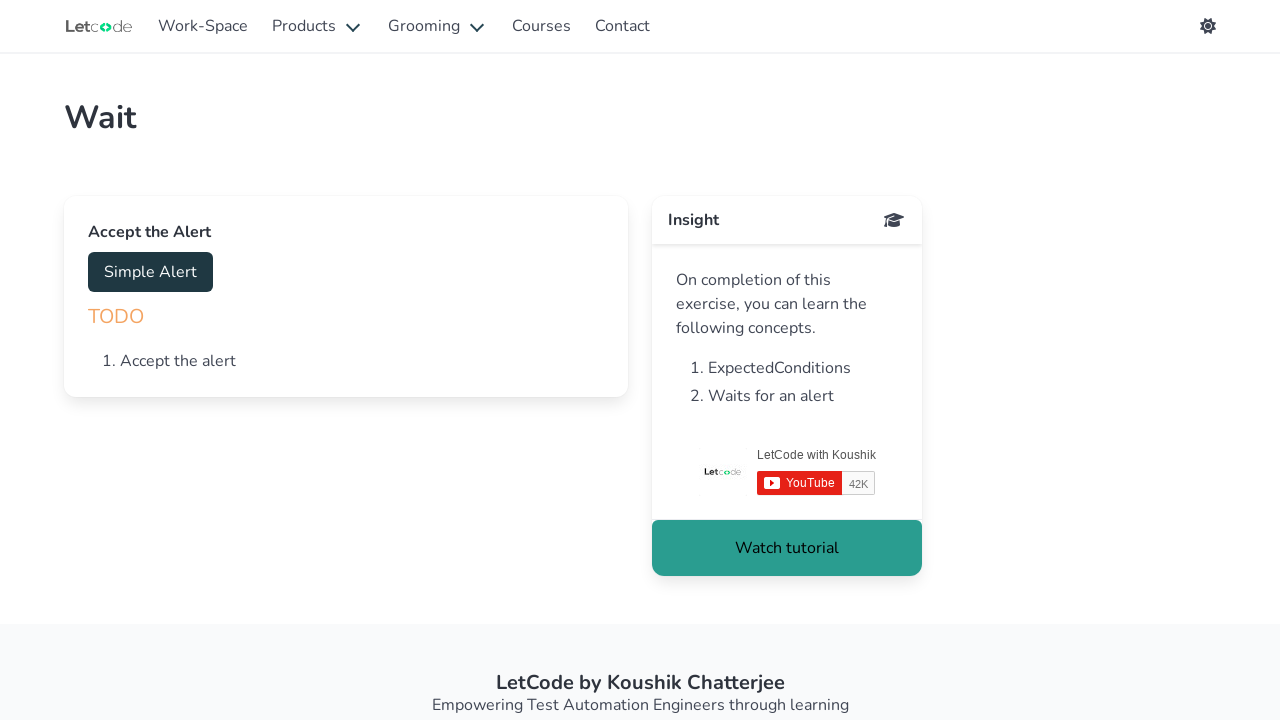

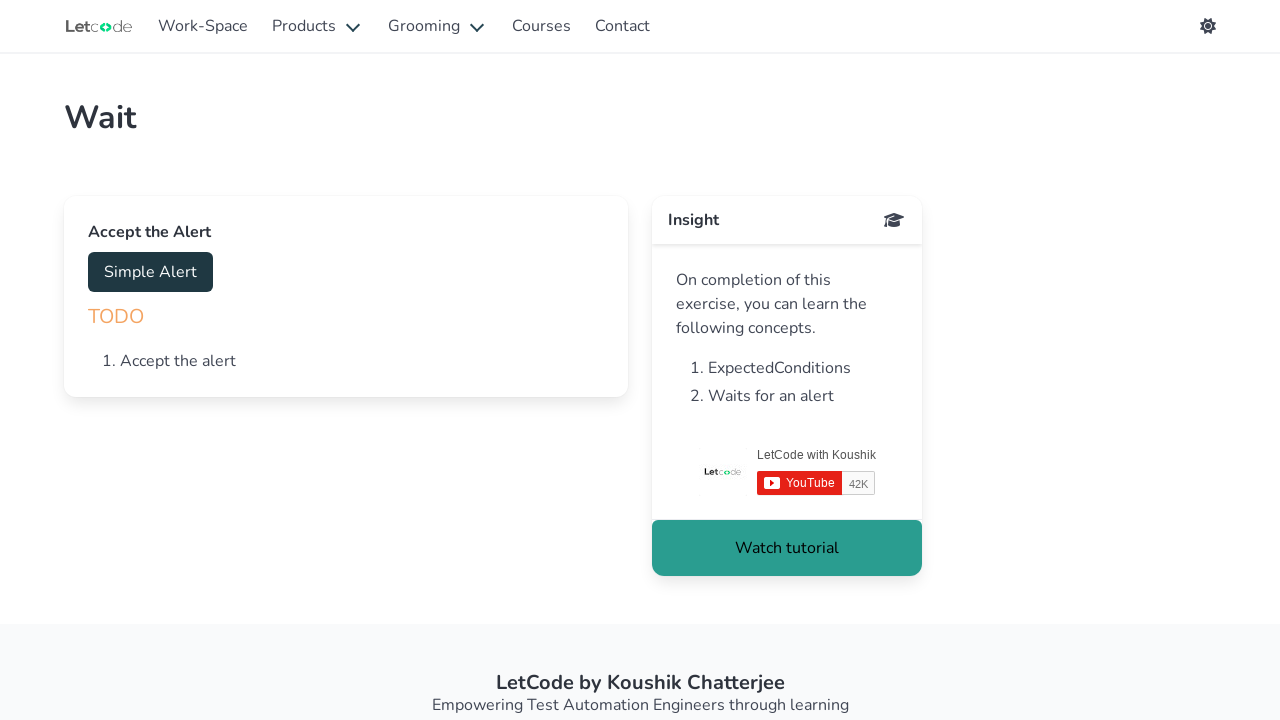